Searches for "pycon" on the Python.org website and verifies results are displayed

Starting URL: http://www.python.org

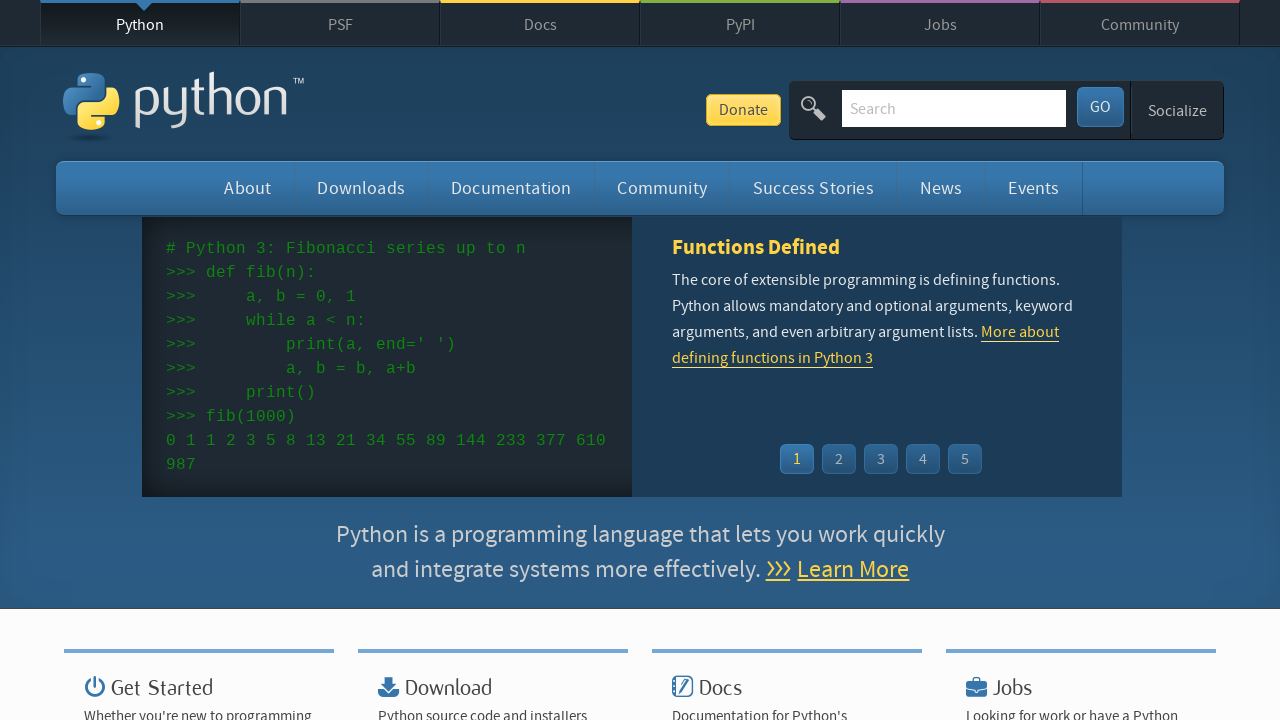

Cleared search field on input[name='q']
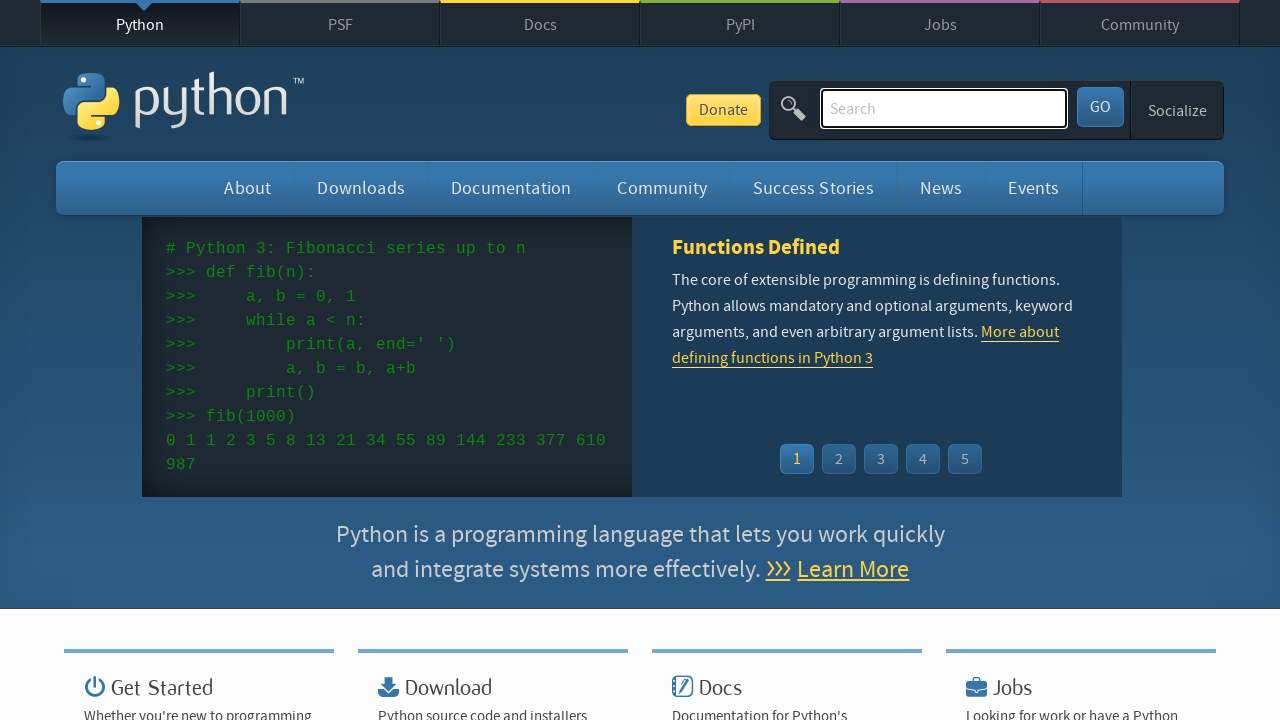

Filled search field with 'pycon' on input[name='q']
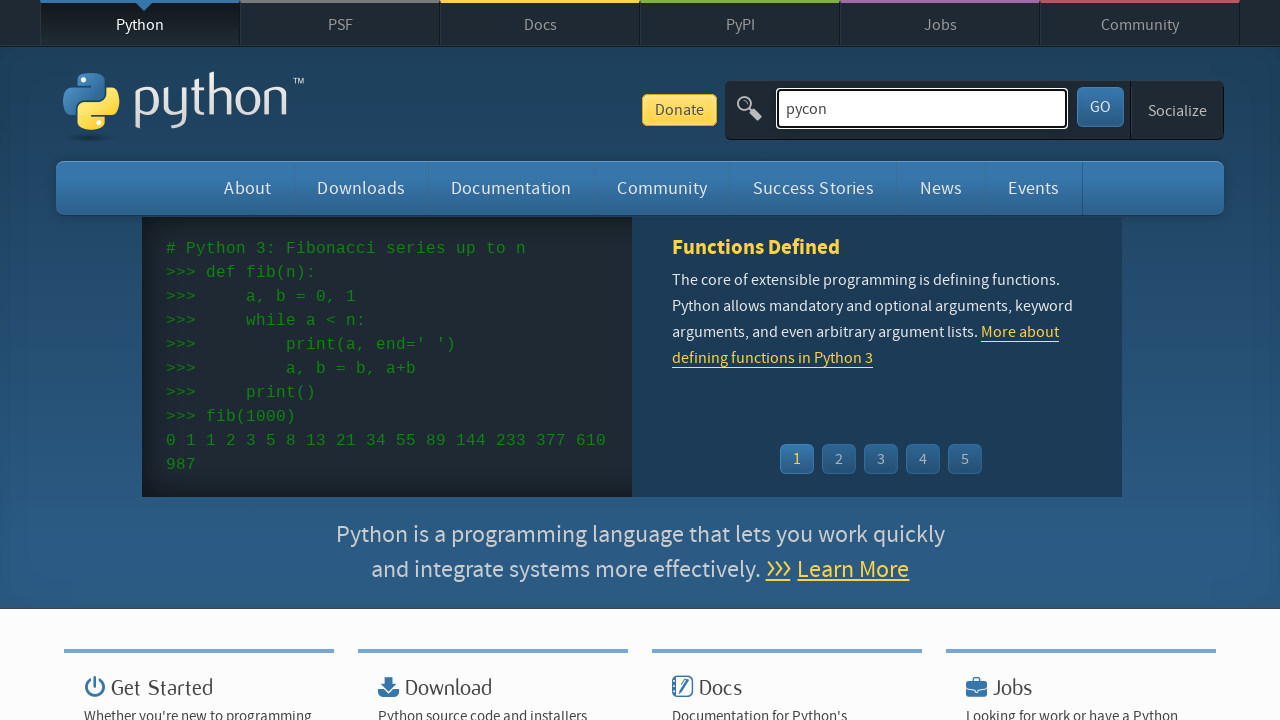

Submitted search by pressing Enter on input[name='q']
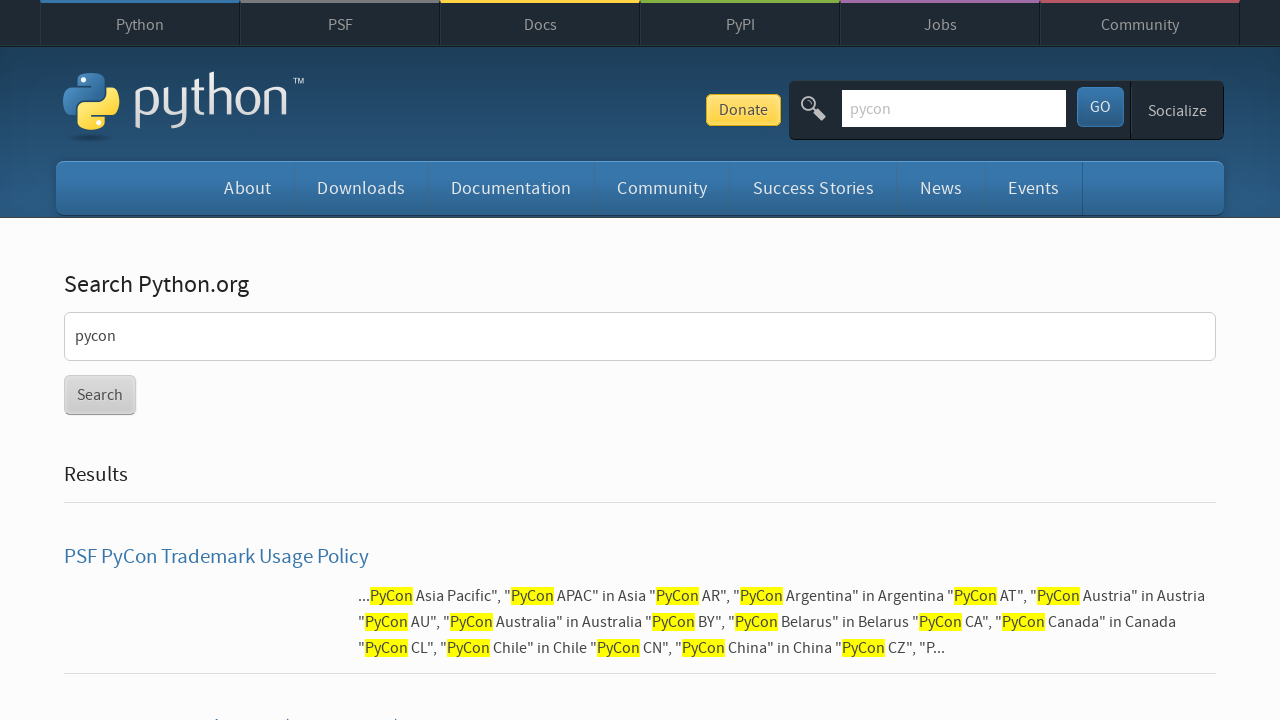

Search results loaded and network idle
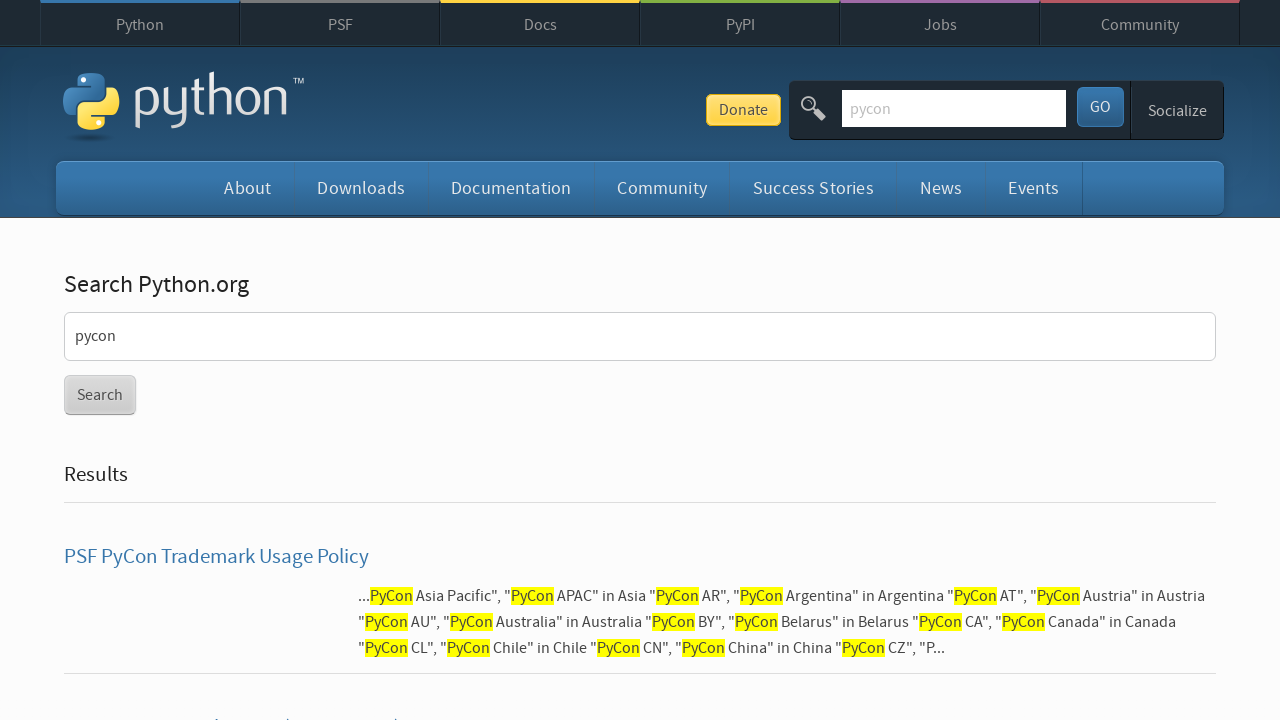

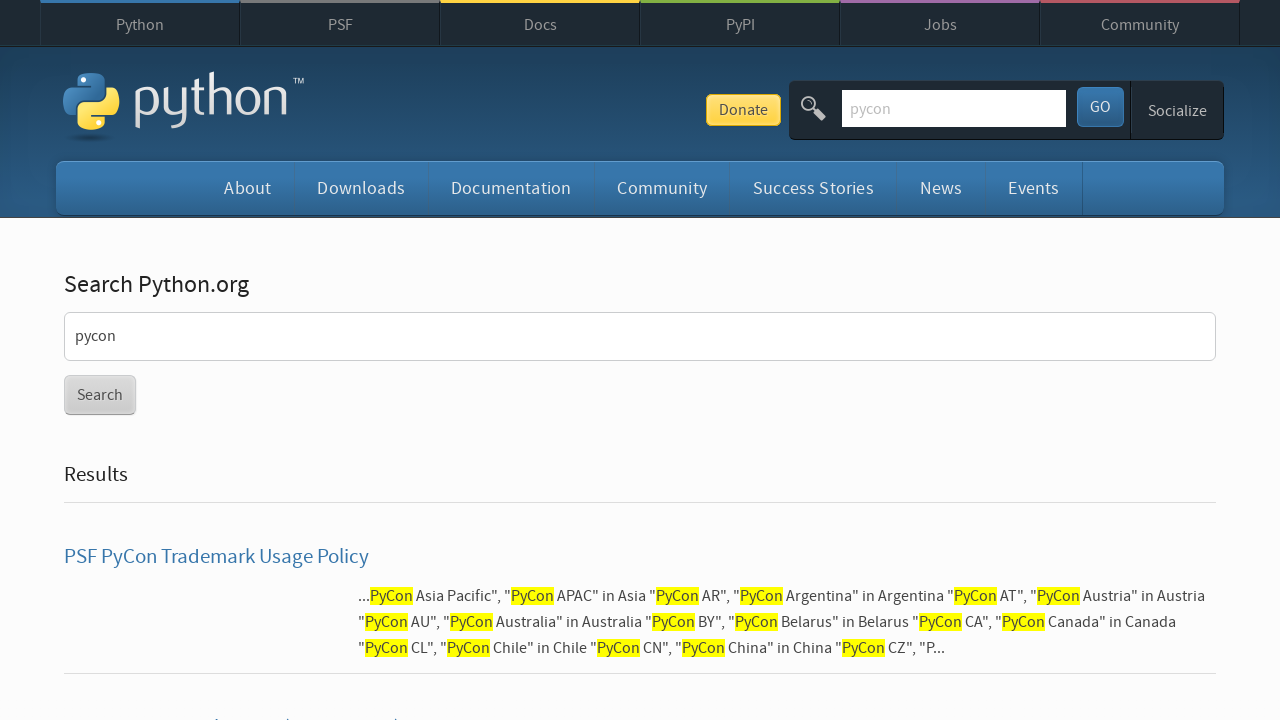